Tests the calculator's string concatenation functionality with various character inputs

Starting URL: https://profequiroga.github.io/Calculadora-IS3/

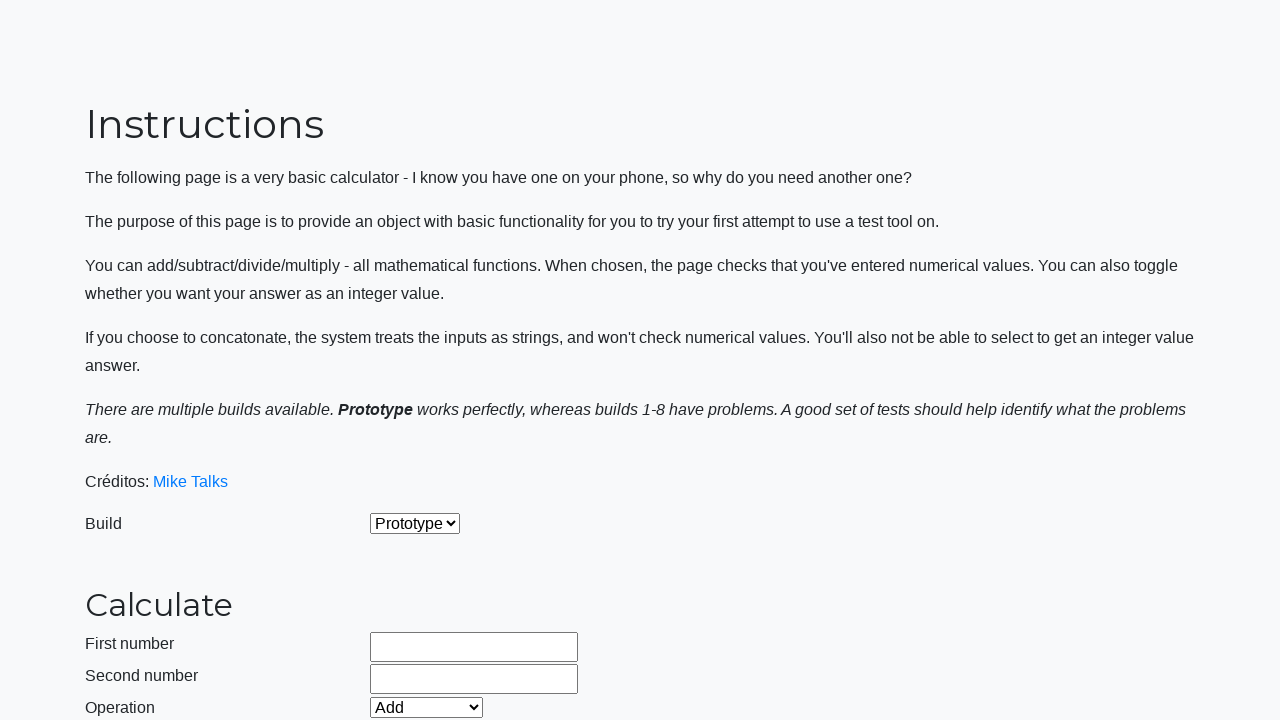

Selected build 5 from dropdown on #selectBuild
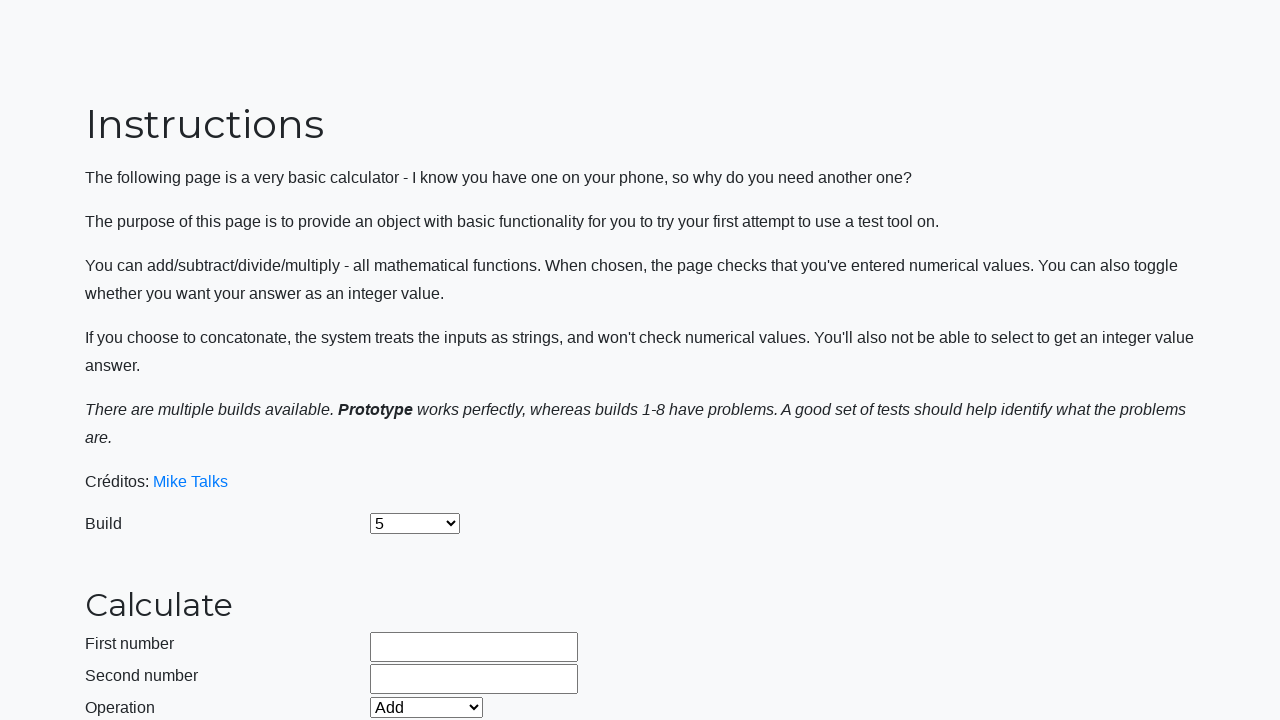

Selected concatenation operation (option 4) on #selectOperationDropdown
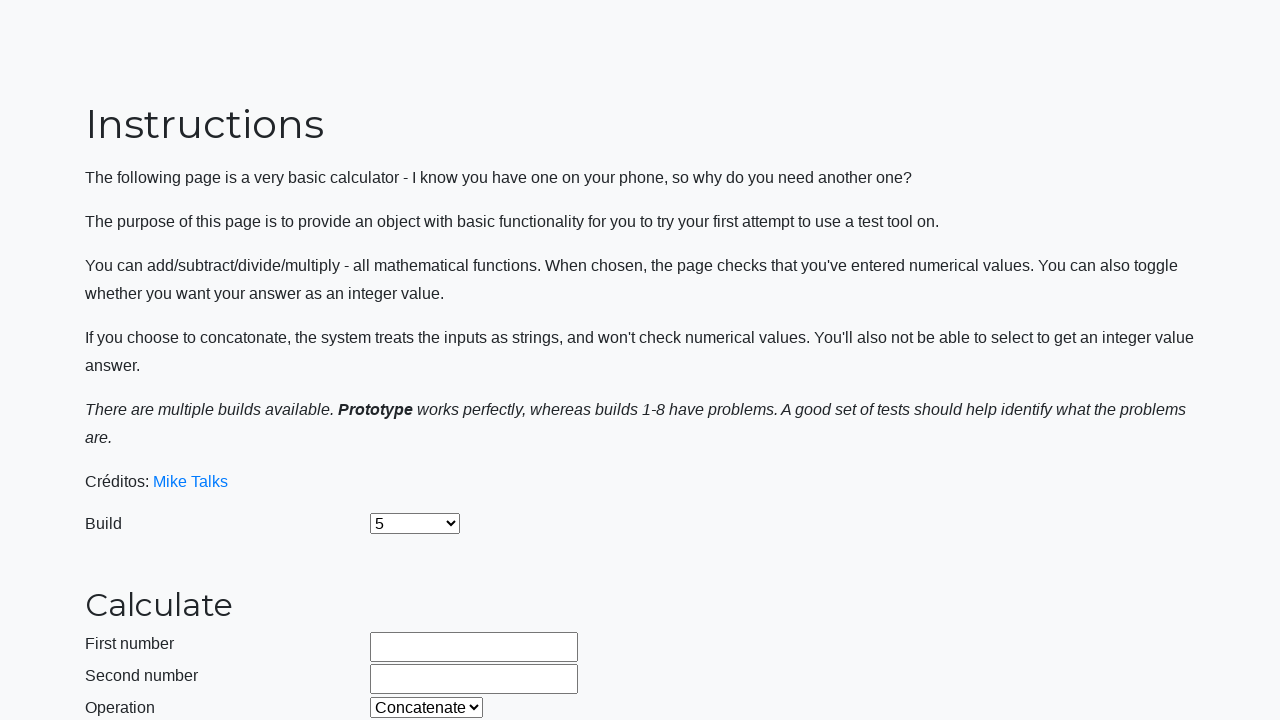

Filled number1Field with '0000000000' on #number1Field
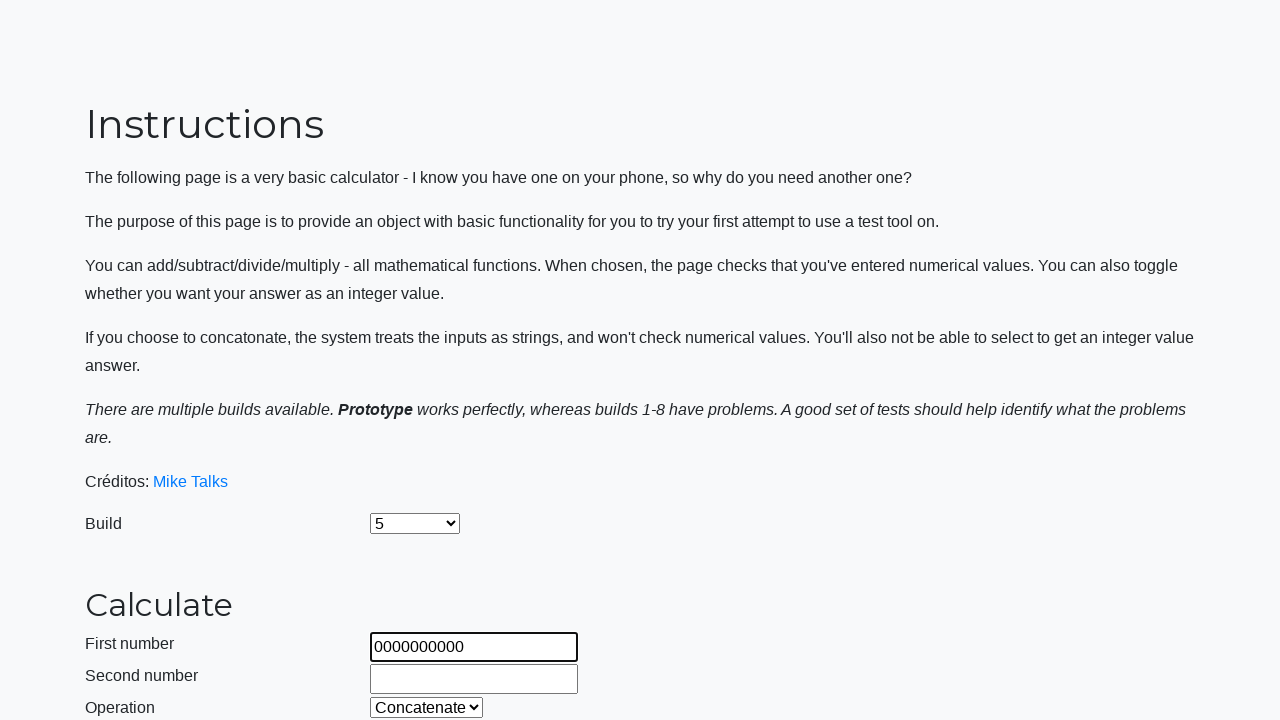

Filled number2Field with '9999999999' on #number2Field
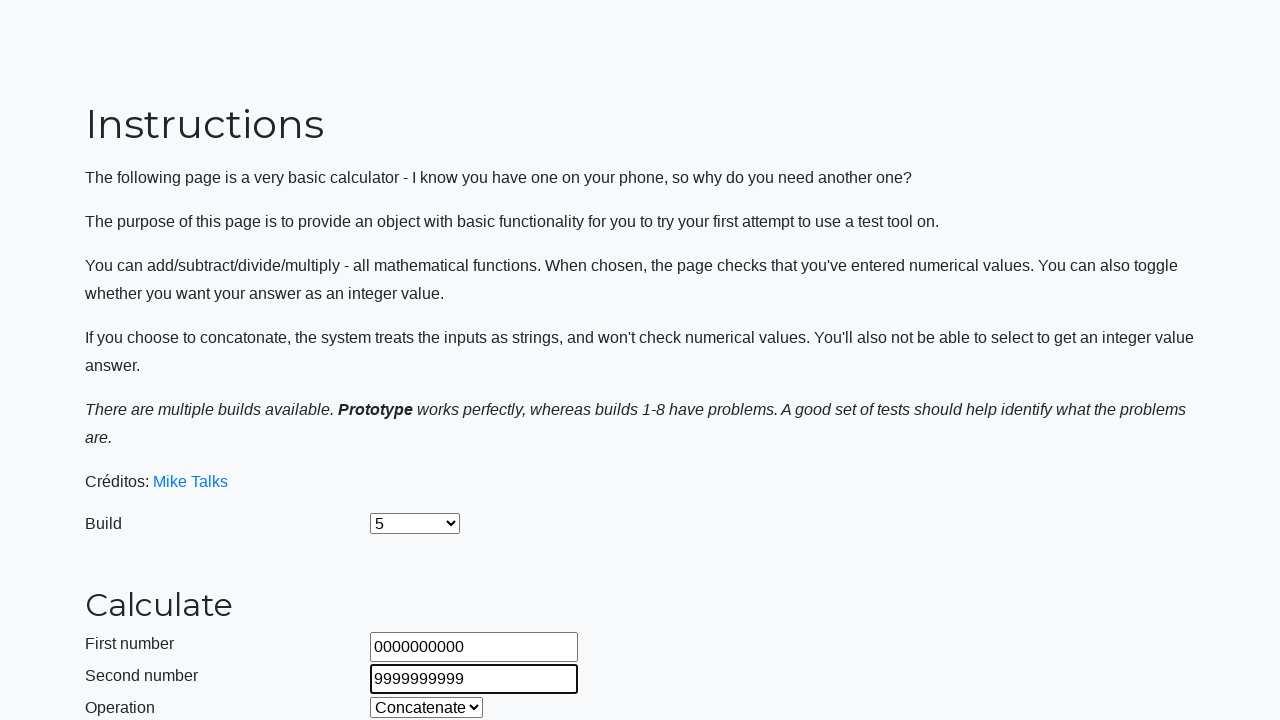

Clicked calculate button for test case 1 (numbers as strings) at (422, 483) on #calculateButton
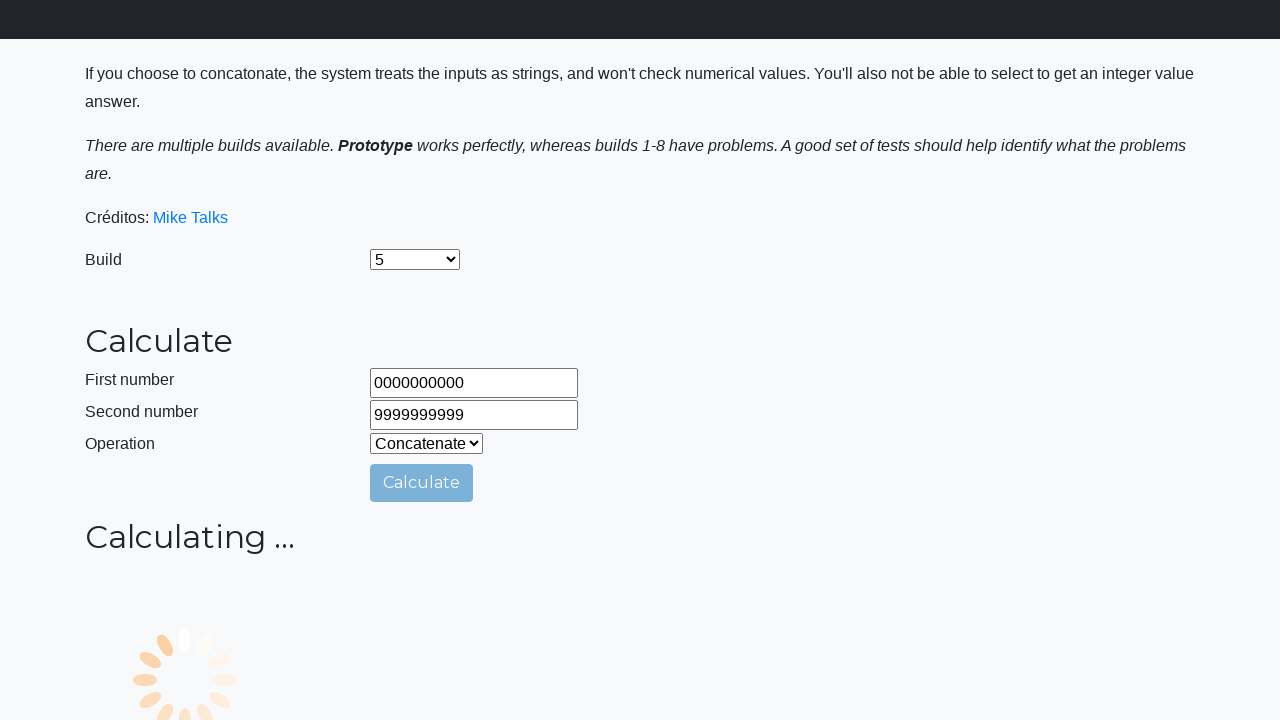

Answer field appeared for test case 1
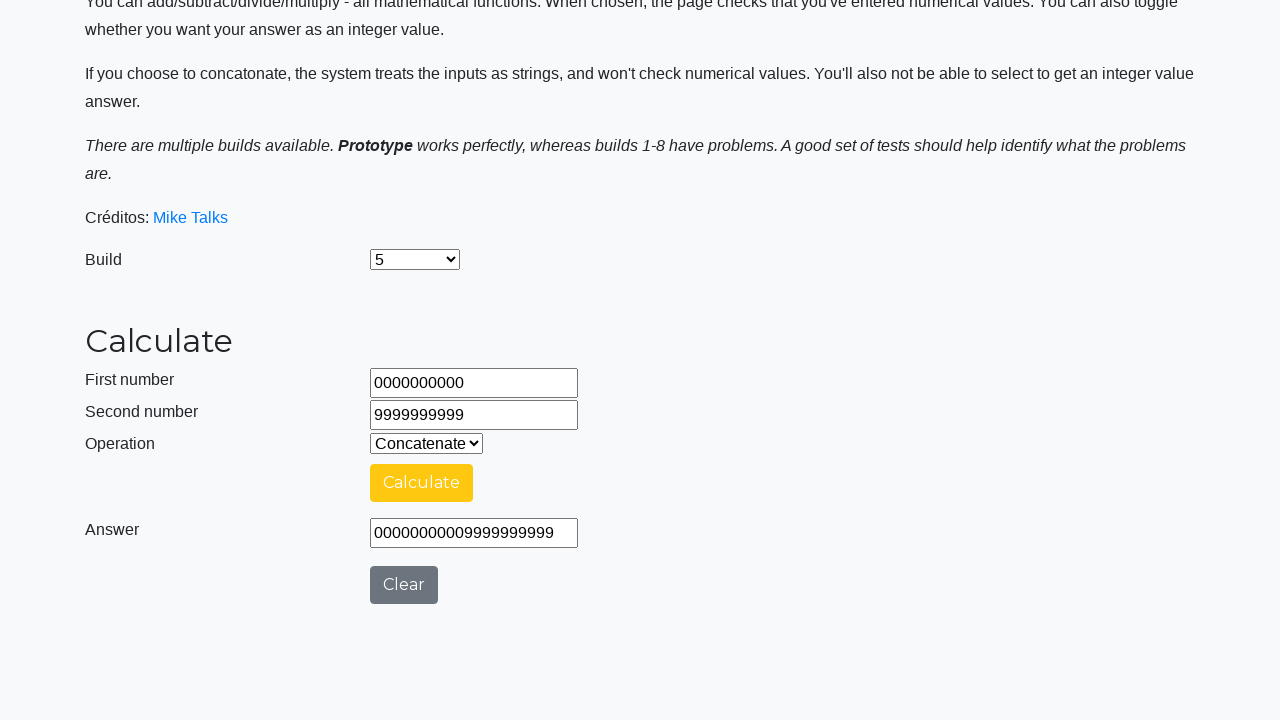

Clicked clear button to reset for next test at (404, 585) on #clearButton
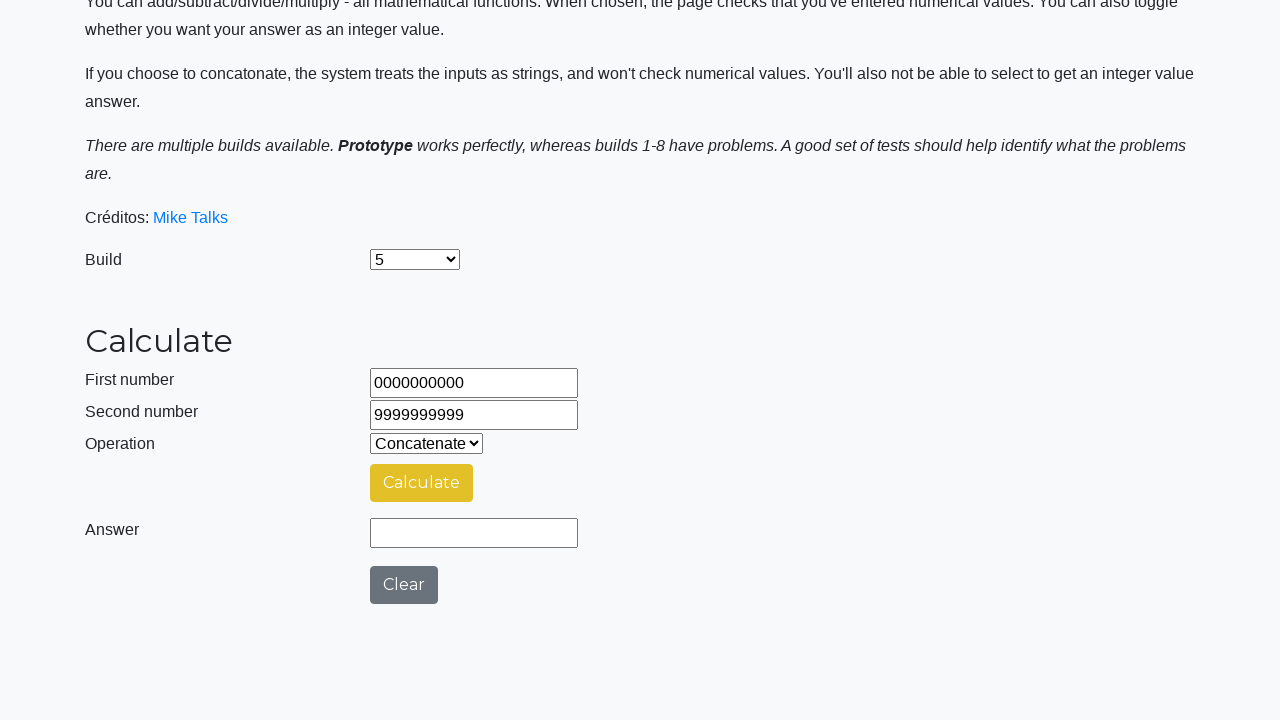

Filled number1Field with 'aaaaaaaaaa' for test case 2 on #number1Field
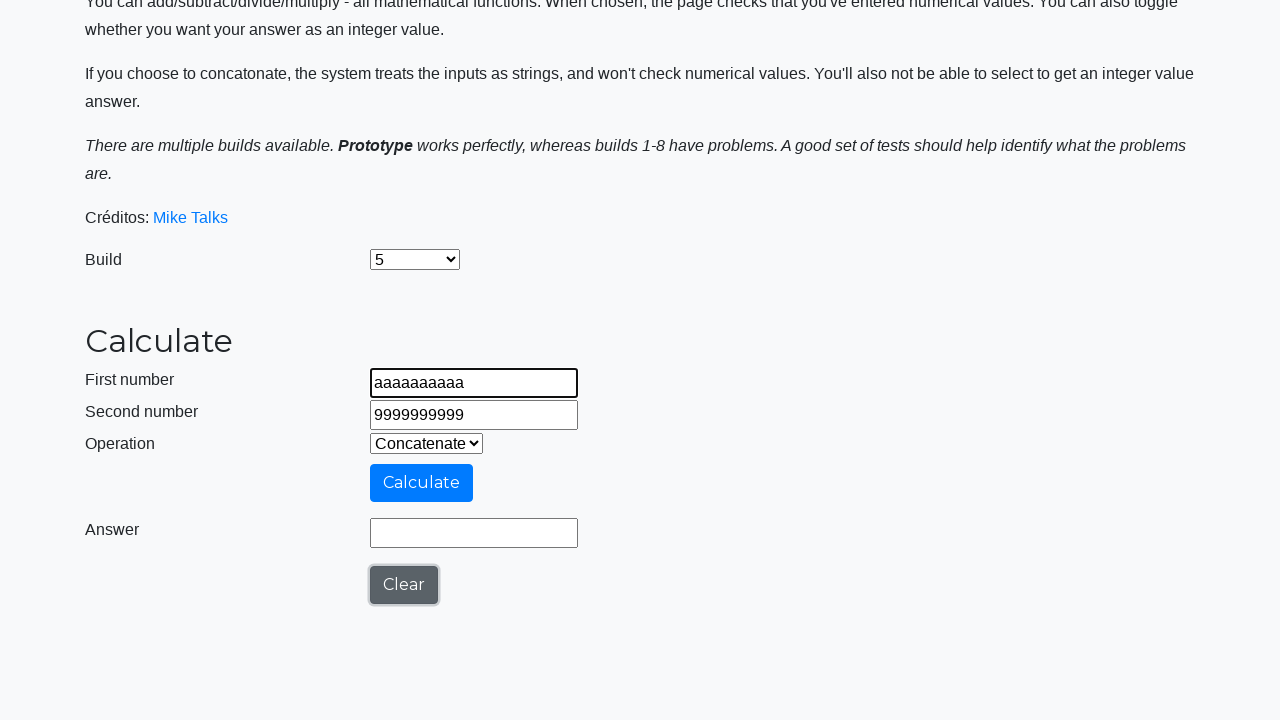

Filled number2Field with 'zzzzzzzzzz' for test case 2 on #number2Field
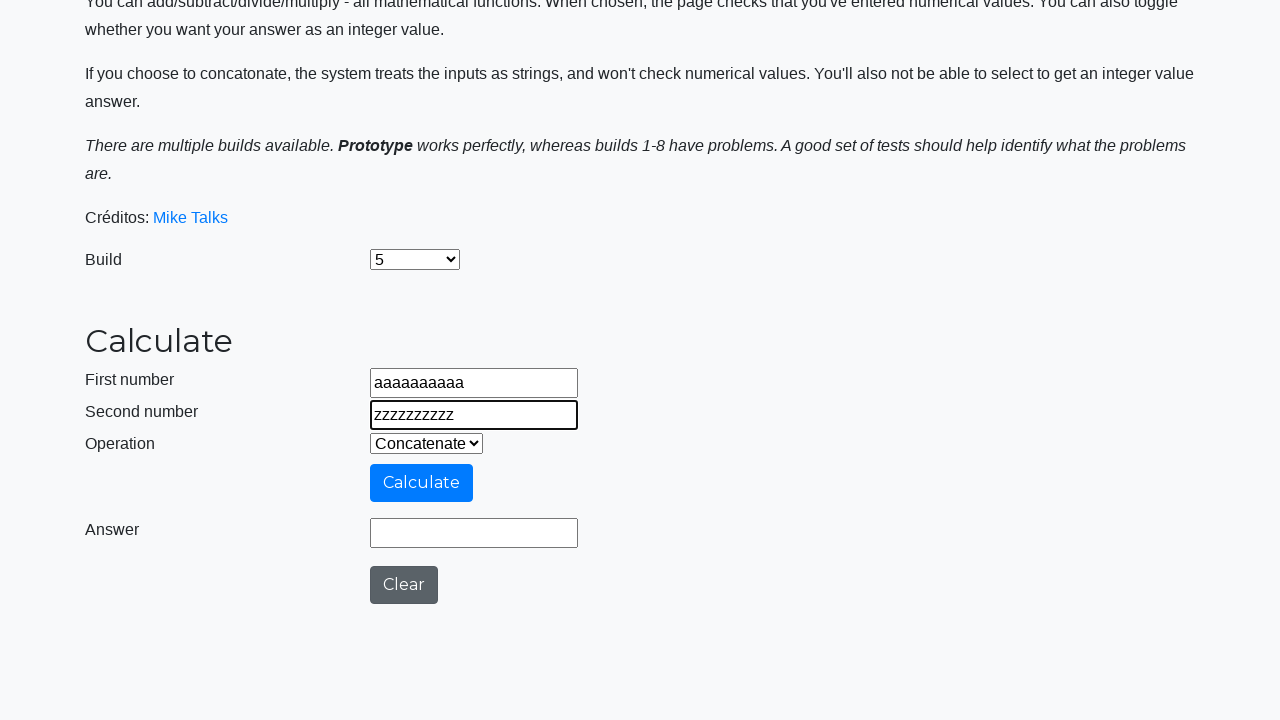

Clicked calculate button for test case 2 (letters concatenation) at (422, 483) on #calculateButton
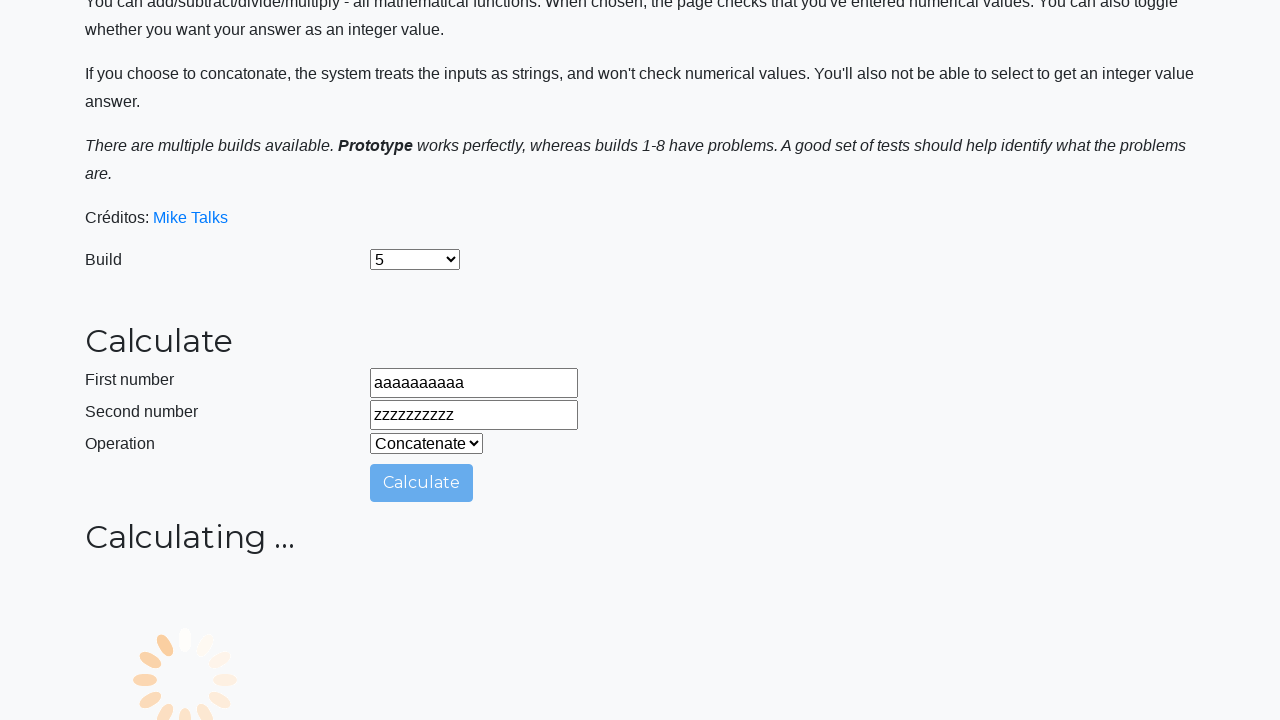

Answer field appeared for test case 2
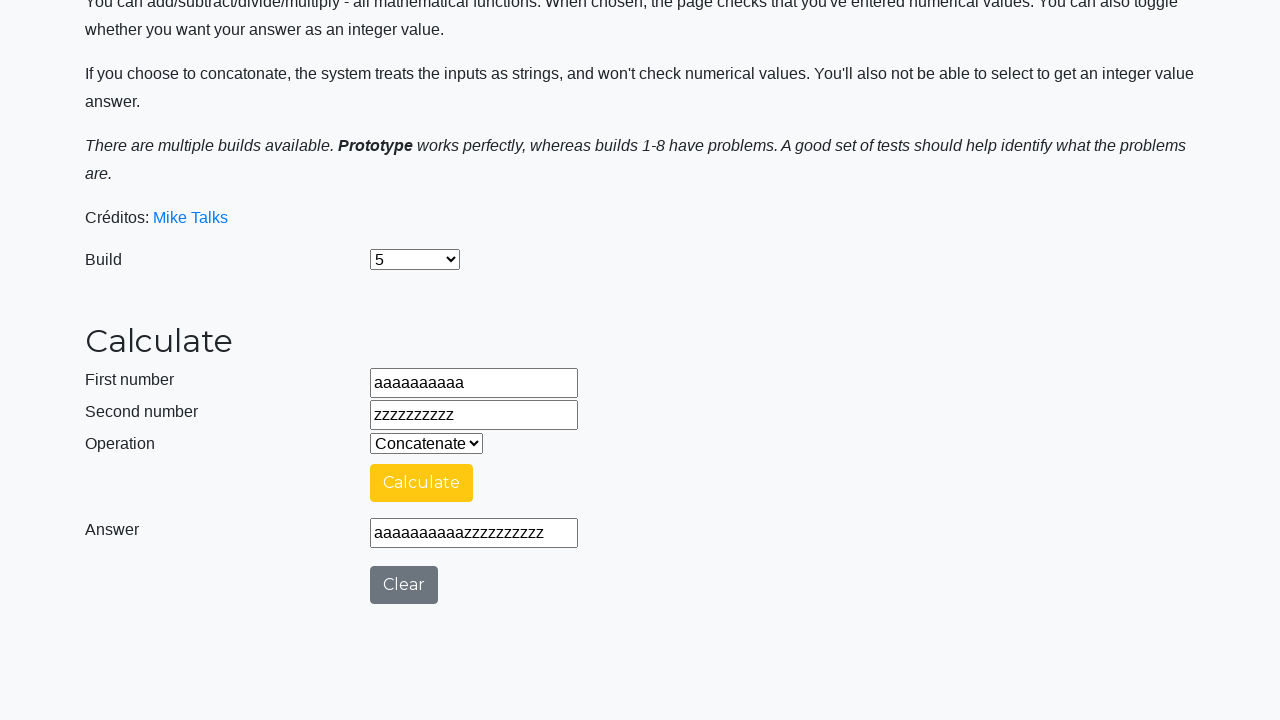

Clicked clear button to reset for next test at (404, 585) on #clearButton
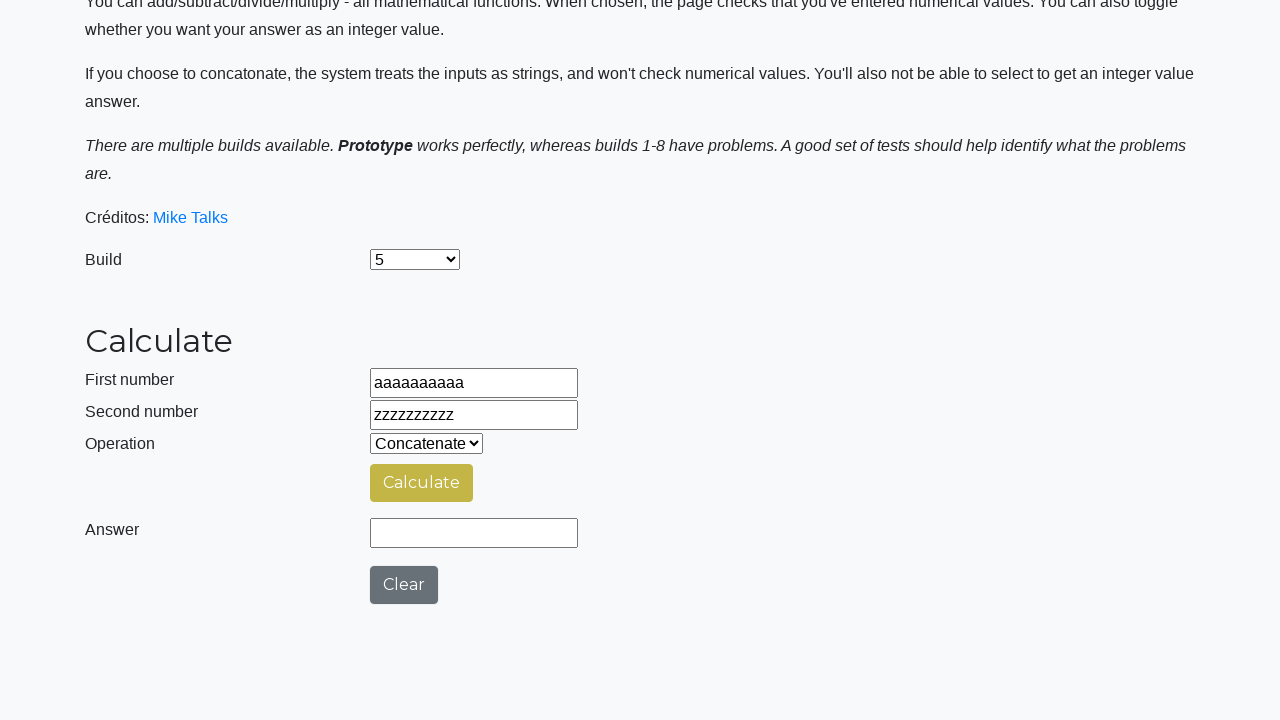

Filled number1Field with '??????????' for test case 3 on #number1Field
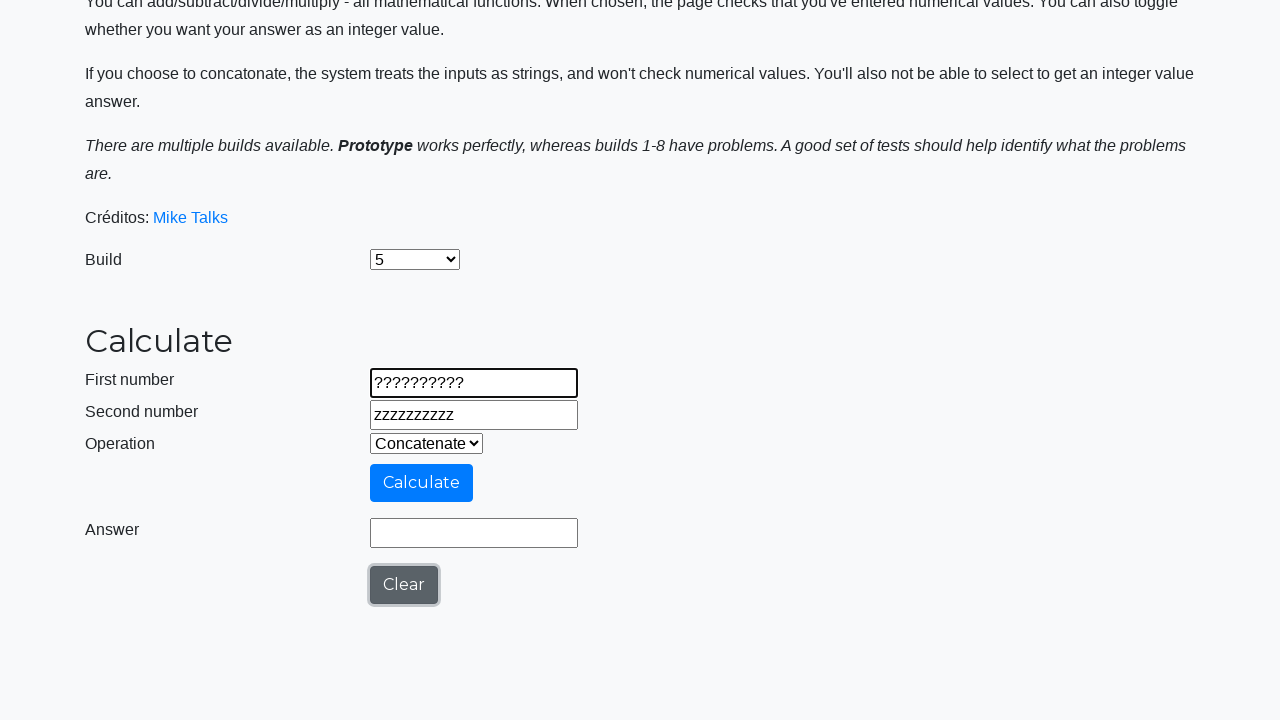

Filled number2Field with '!!!!!!!!!!' for test case 3 on #number2Field
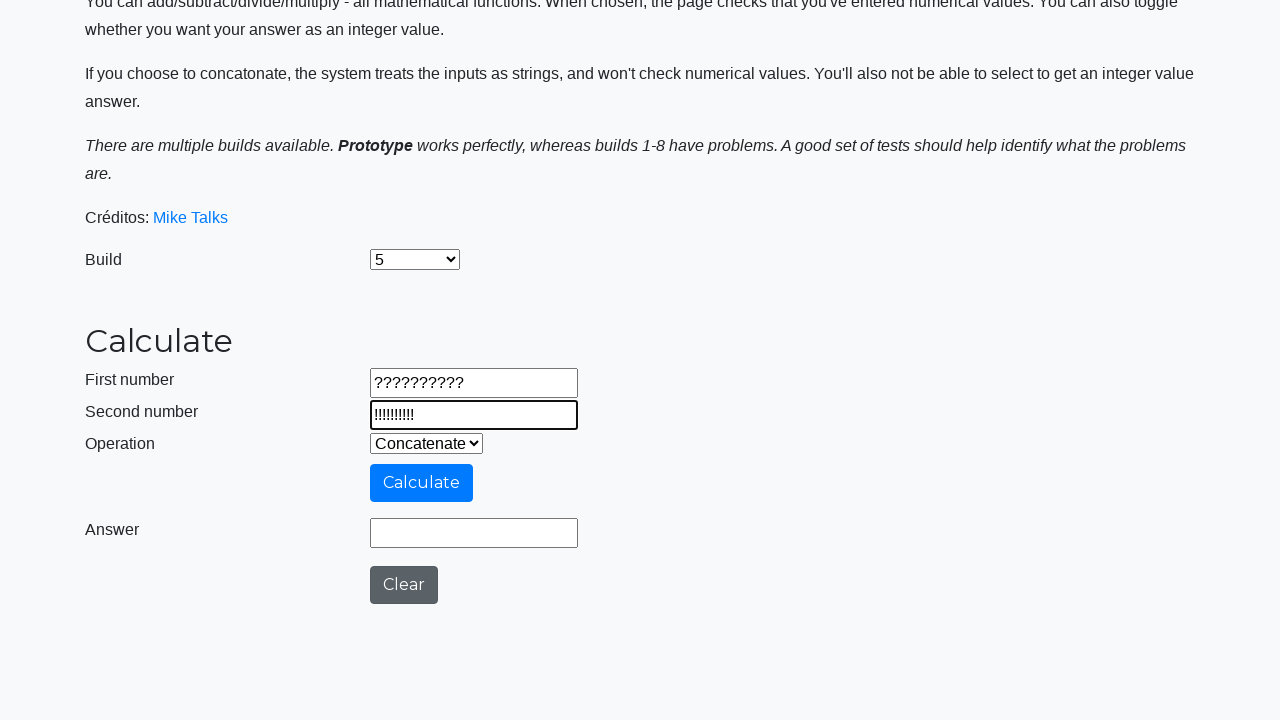

Clicked calculate button for test case 3 (special characters) at (422, 483) on #calculateButton
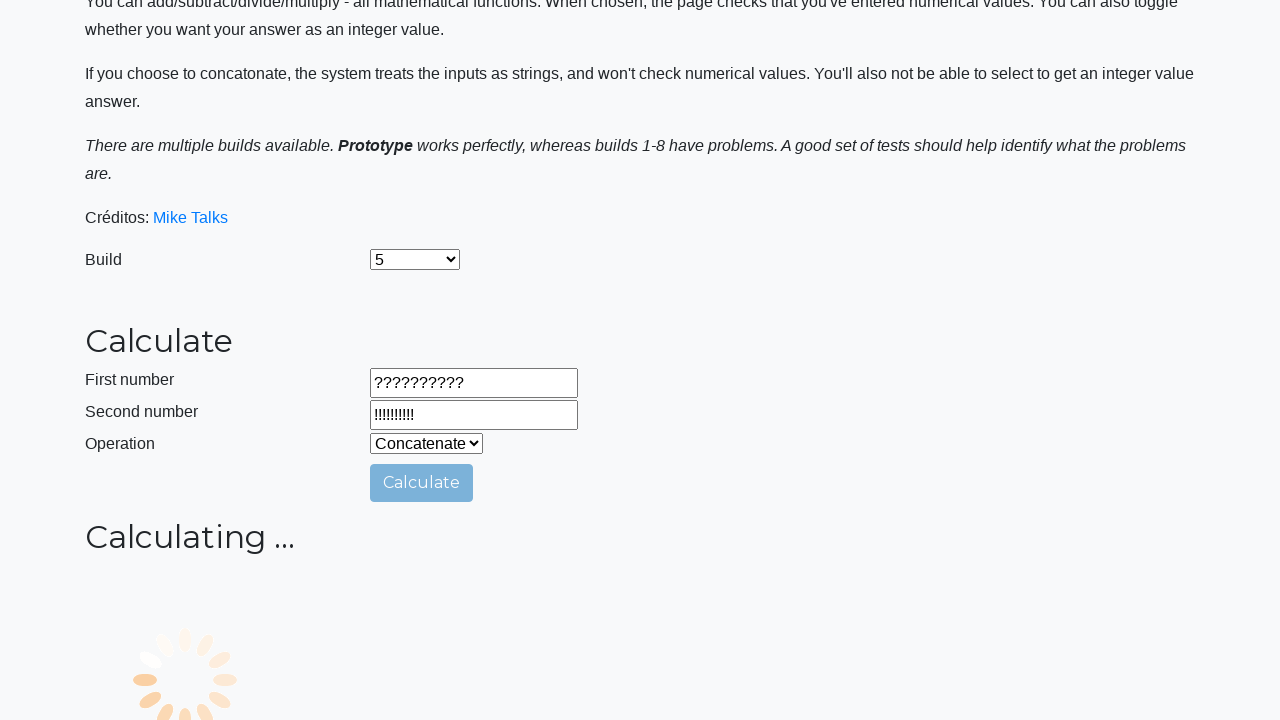

Answer field appeared for test case 3
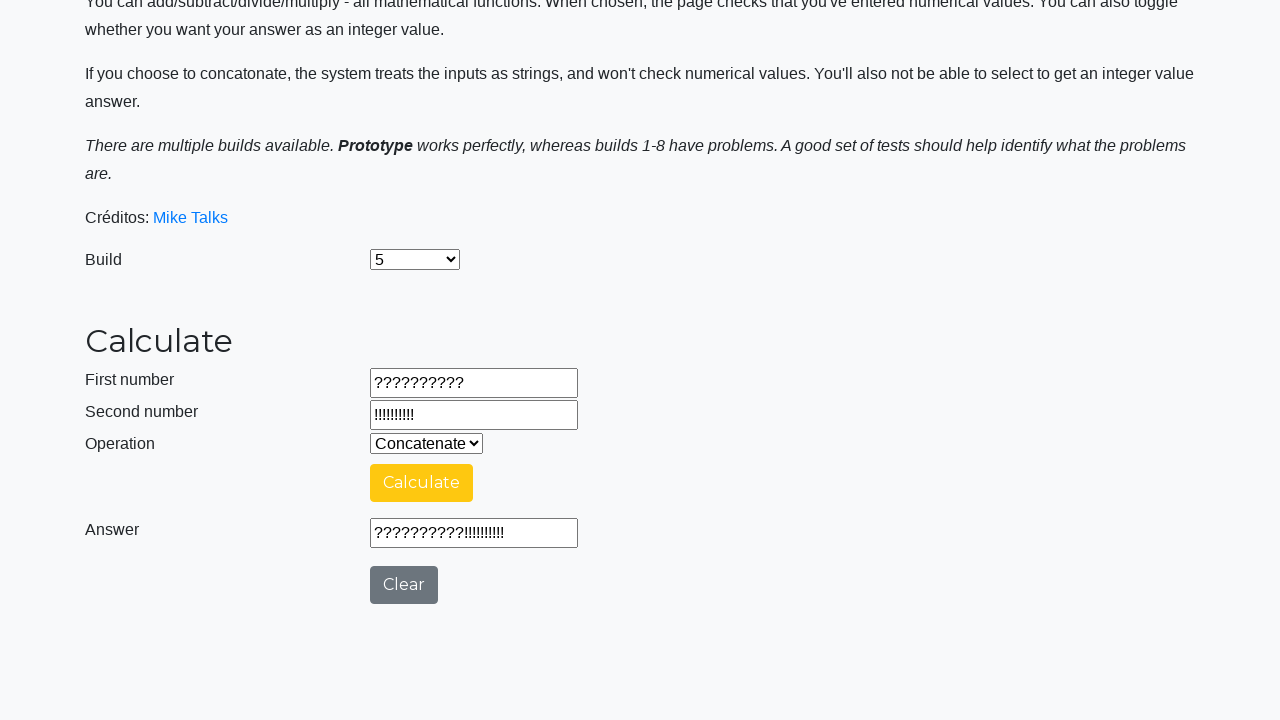

Clicked clear button to reset for next test at (404, 585) on #clearButton
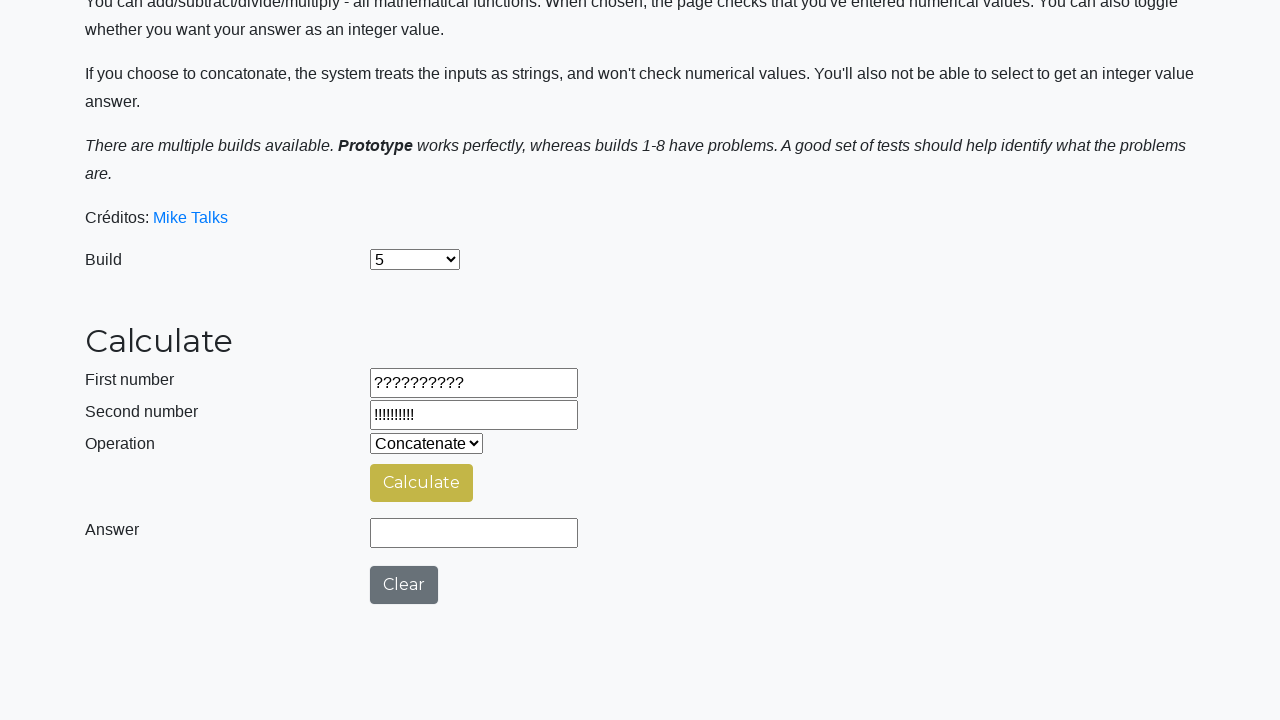

Filled number1Field with '?1a???a?a?' for test case 4 on #number1Field
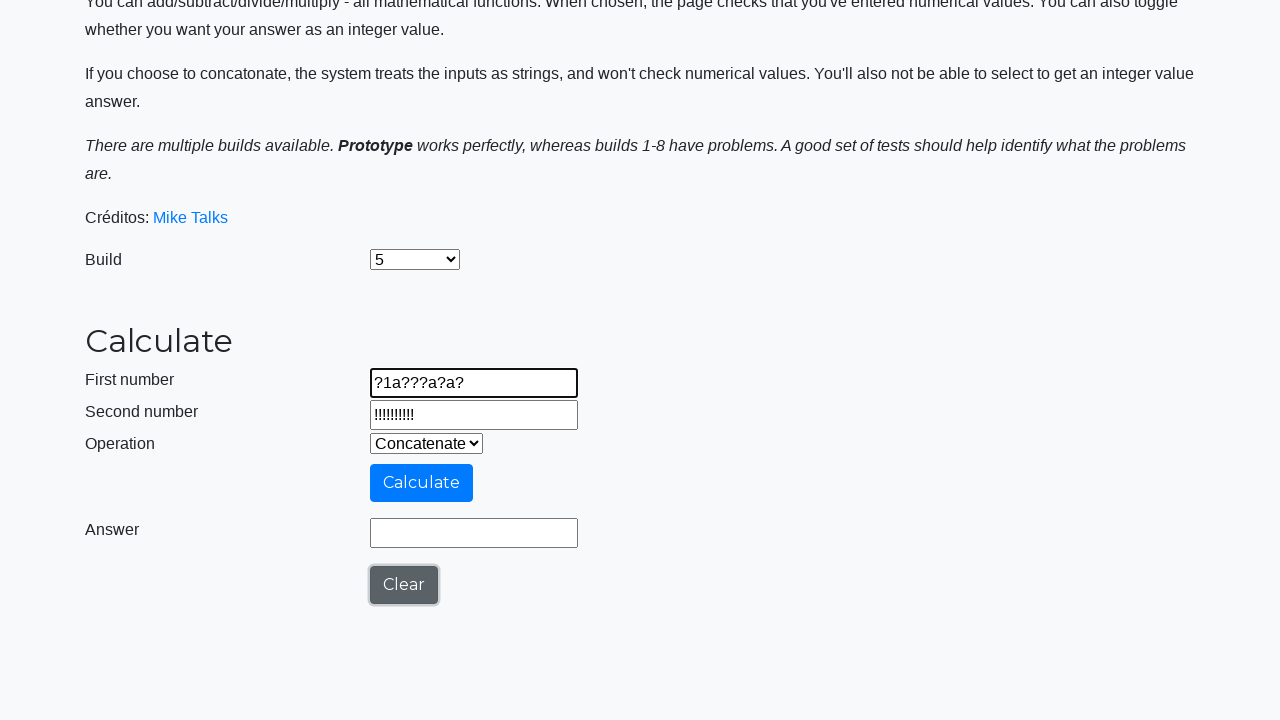

Filled number2Field with '!9z!!!z!z!' for test case 4 on #number2Field
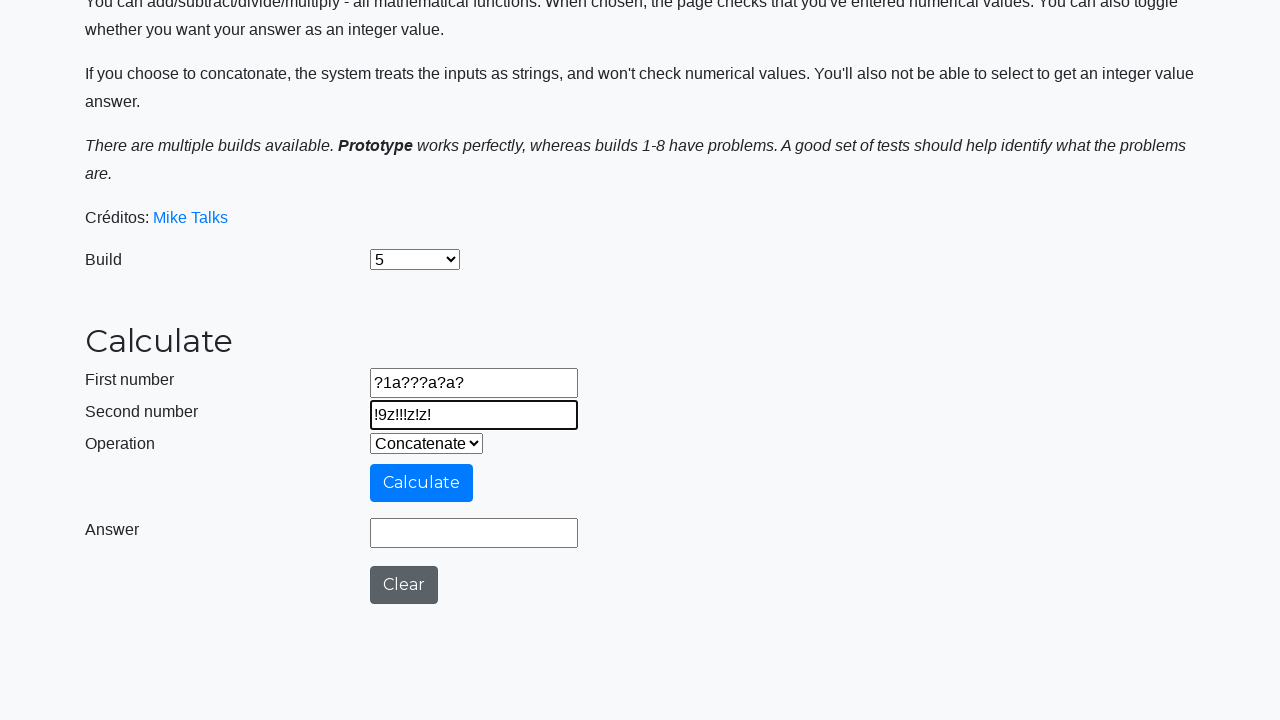

Clicked calculate button for test case 4 (mixed characters) at (422, 483) on #calculateButton
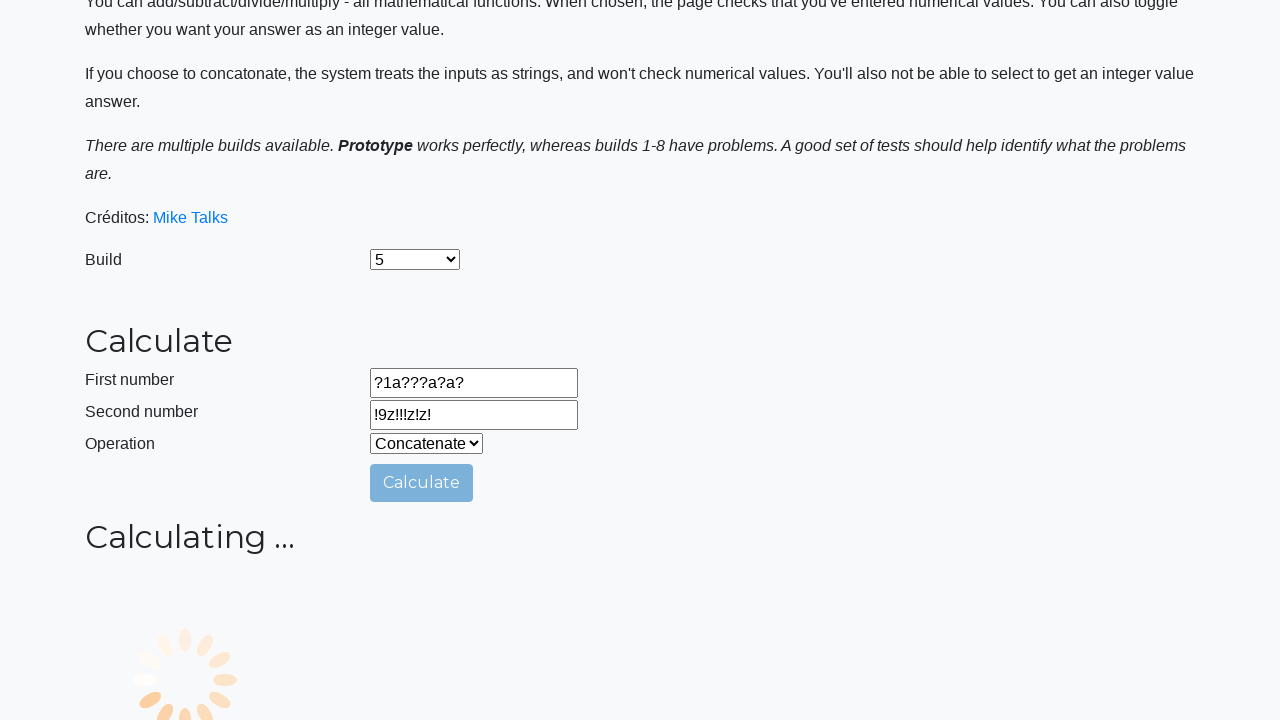

Answer field appeared for test case 4
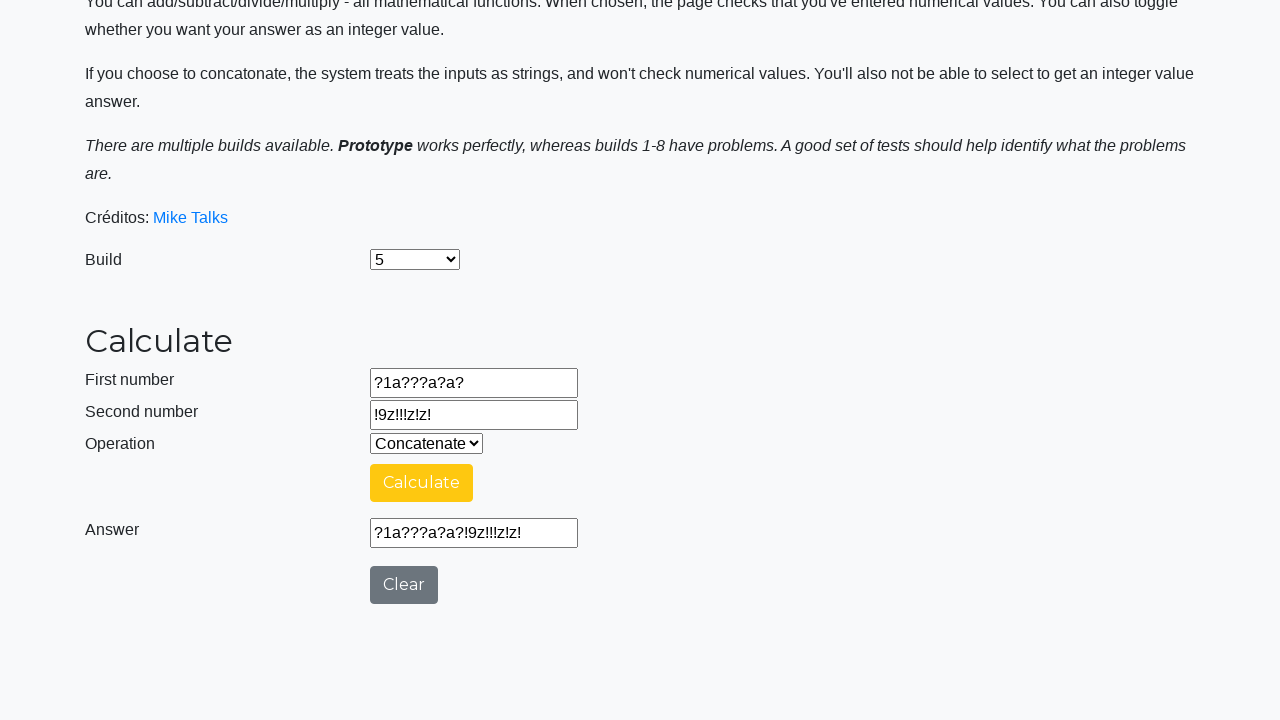

Clicked clear button to reset for next test at (404, 585) on #clearButton
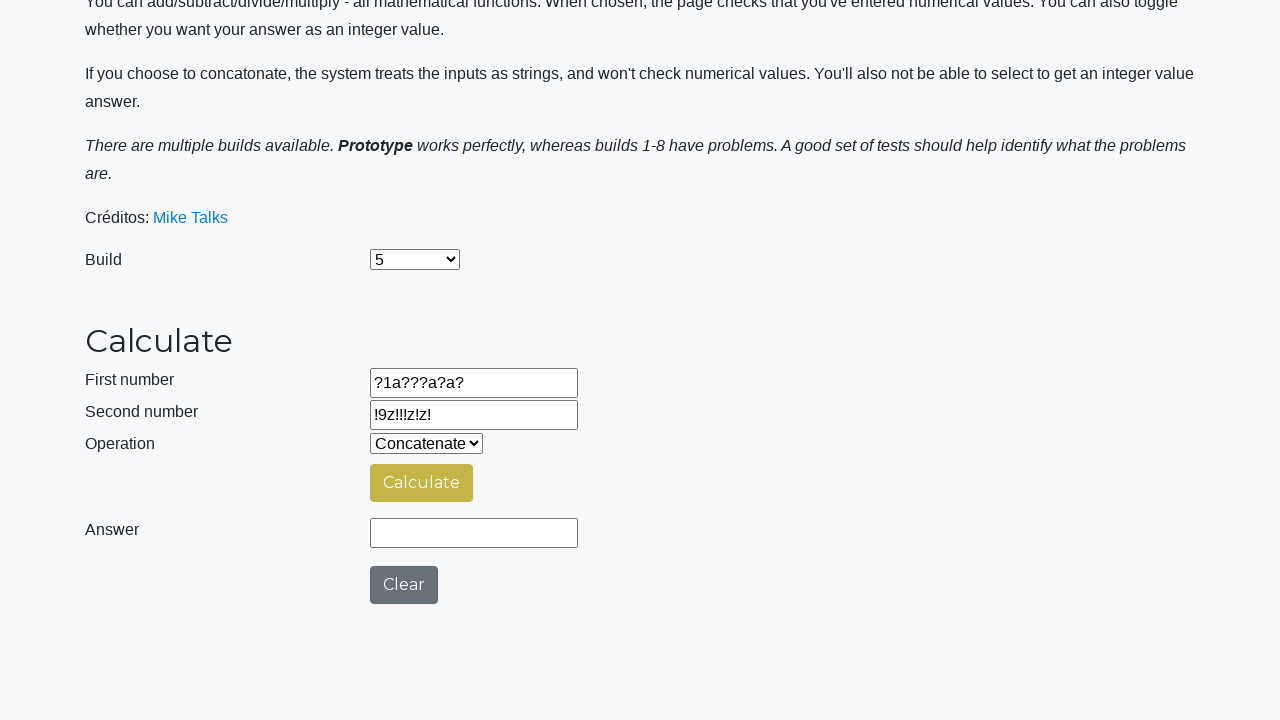

Filled number1Field with '?1a???a?a?' for test case 5 on #number1Field
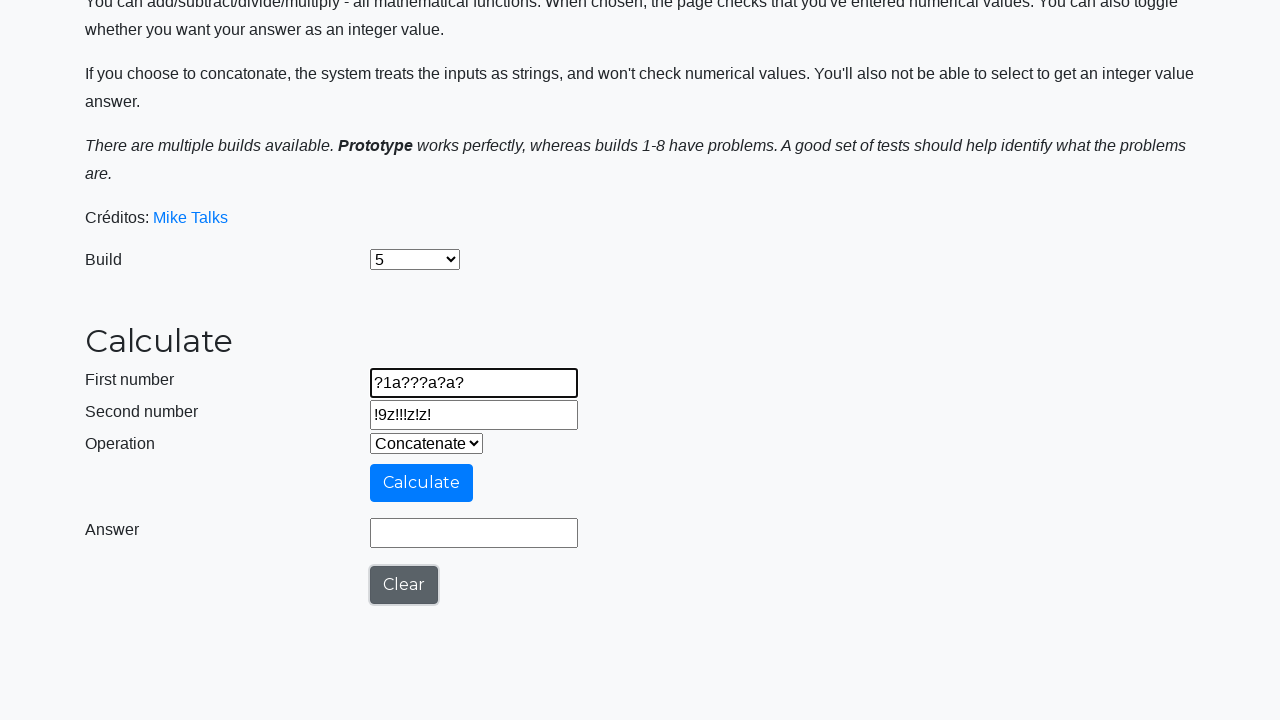

Clicked calculate button for test case 5 (empty second field) at (422, 483) on #calculateButton
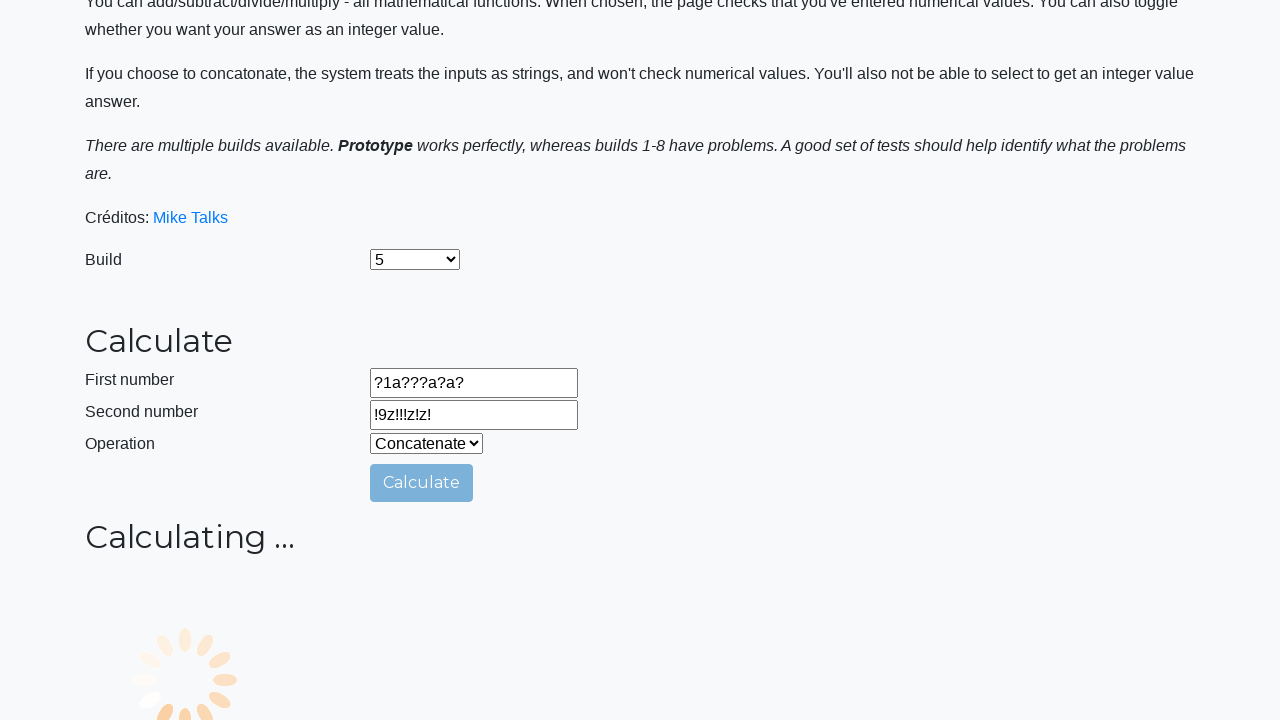

Answer field appeared for test case 5
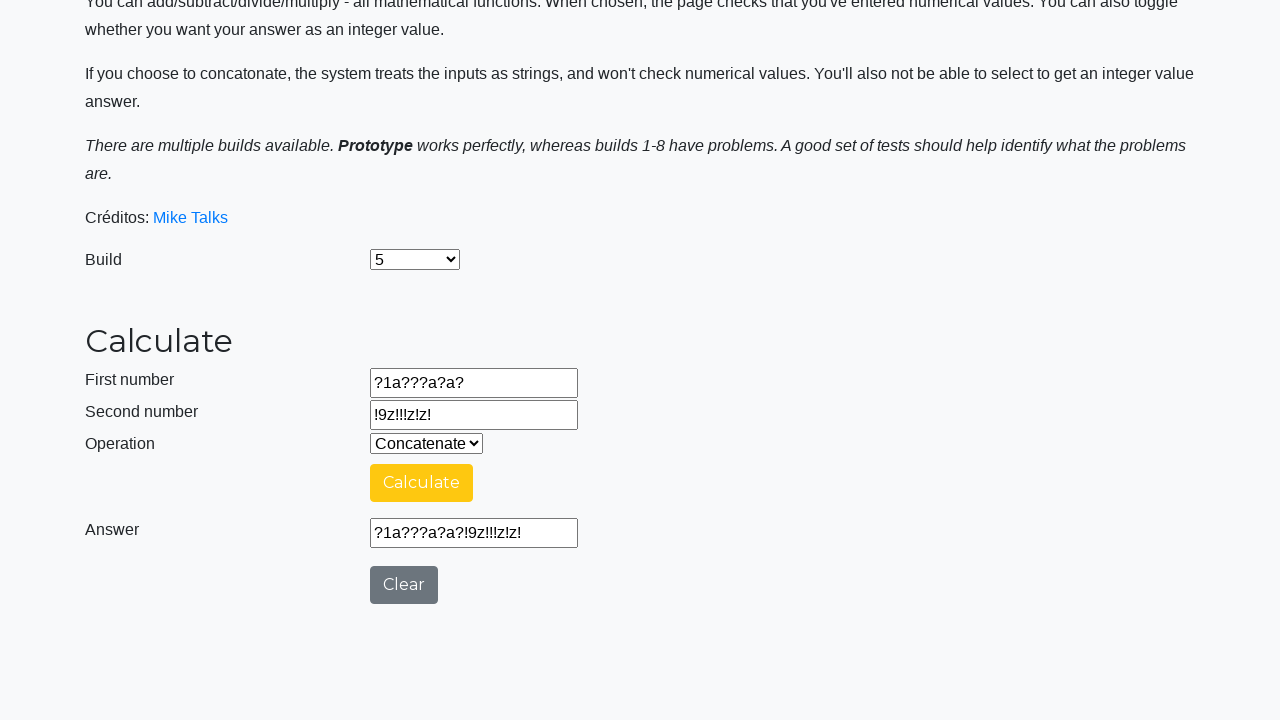

Clicked clear button to reset for next test at (404, 585) on #clearButton
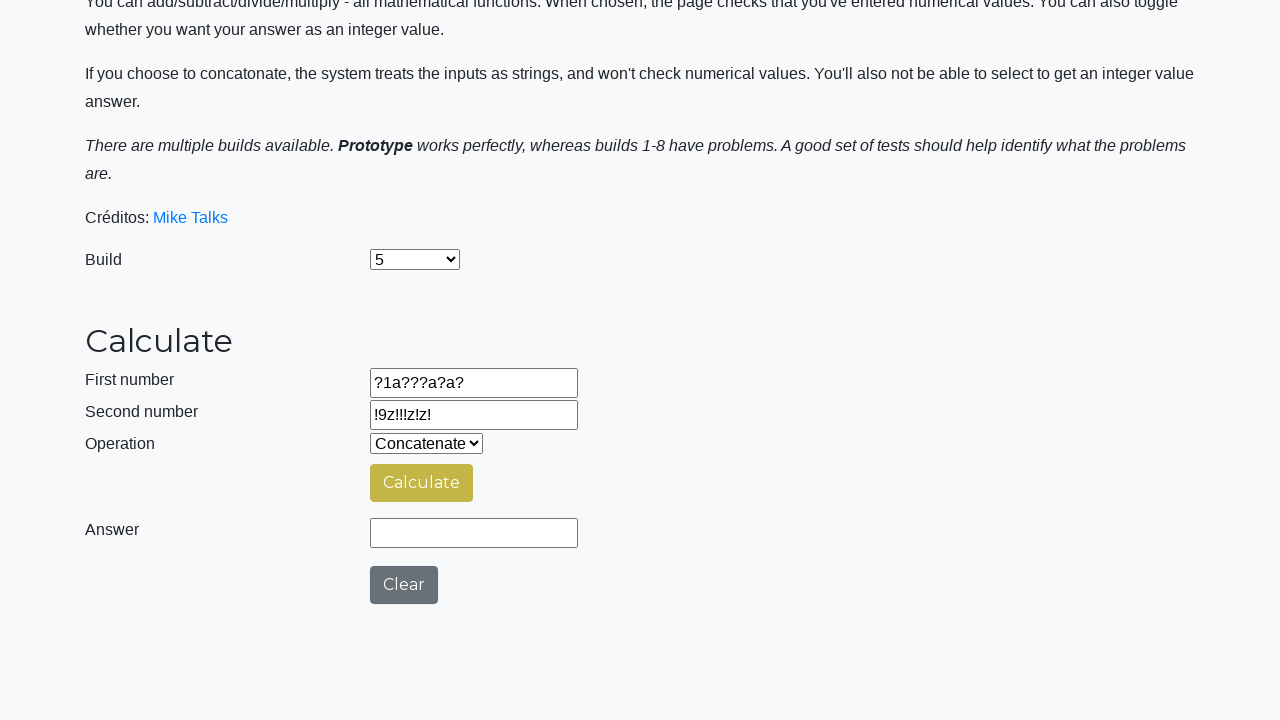

Clicked calculate button for test case 6 (both fields empty) at (422, 483) on #calculateButton
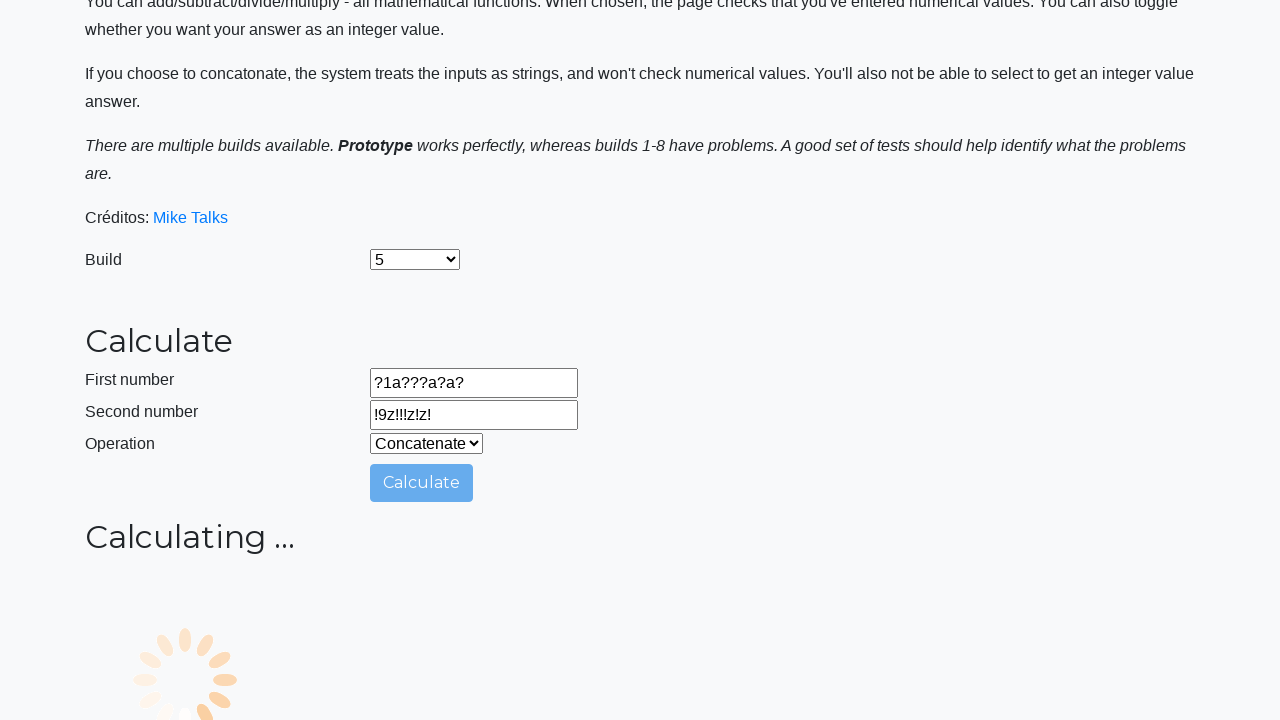

Answer field appeared for test case 6
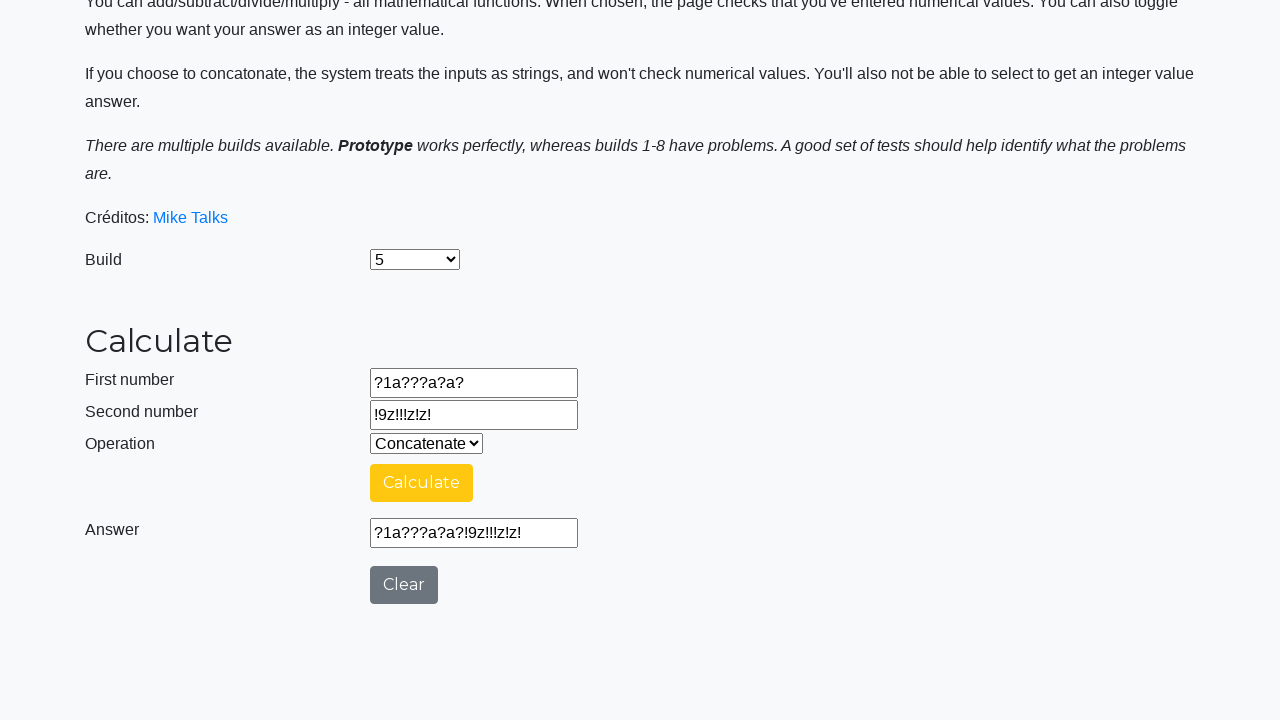

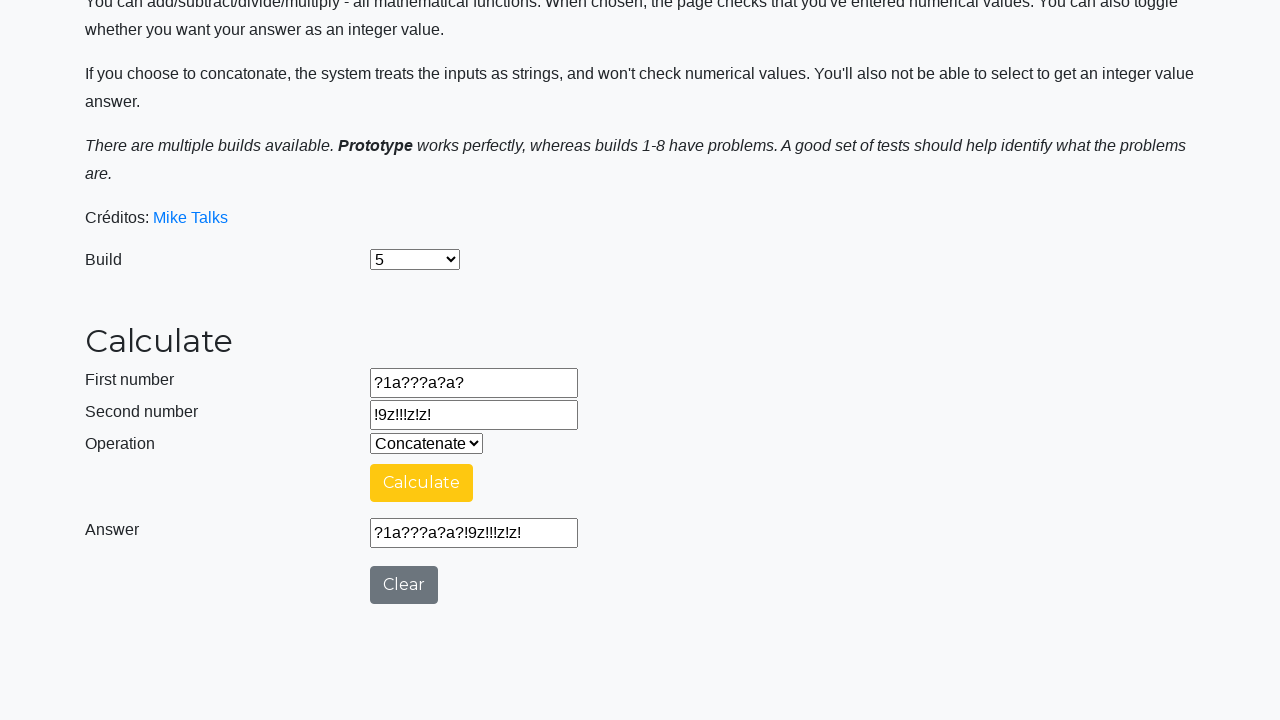